Tests JavaScript alert handling functionality by triggering different types of alerts (simple alert, confirm dialog, and prompt dialog) and interacting with them by accepting, dismissing, and entering text.

Starting URL: https://demo.automationtesting.in/Alerts.html

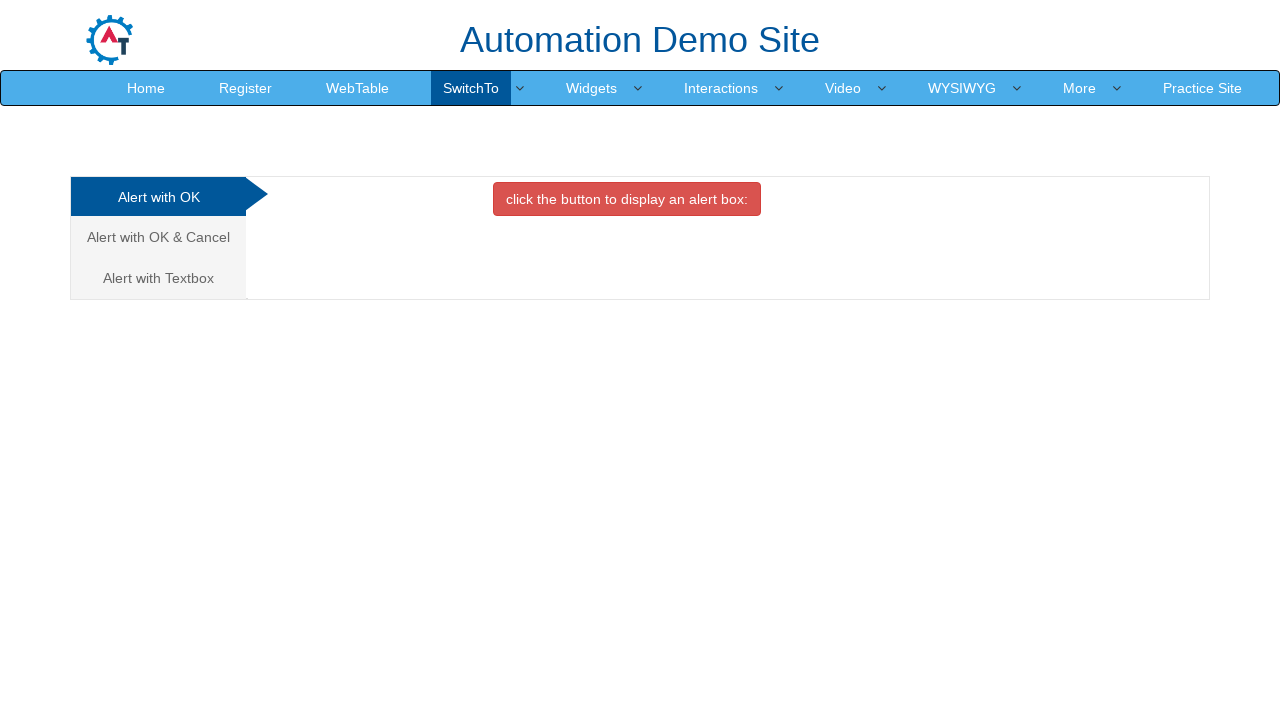

Clicked button to trigger simple alert at (627, 199) on button.btn.btn-danger
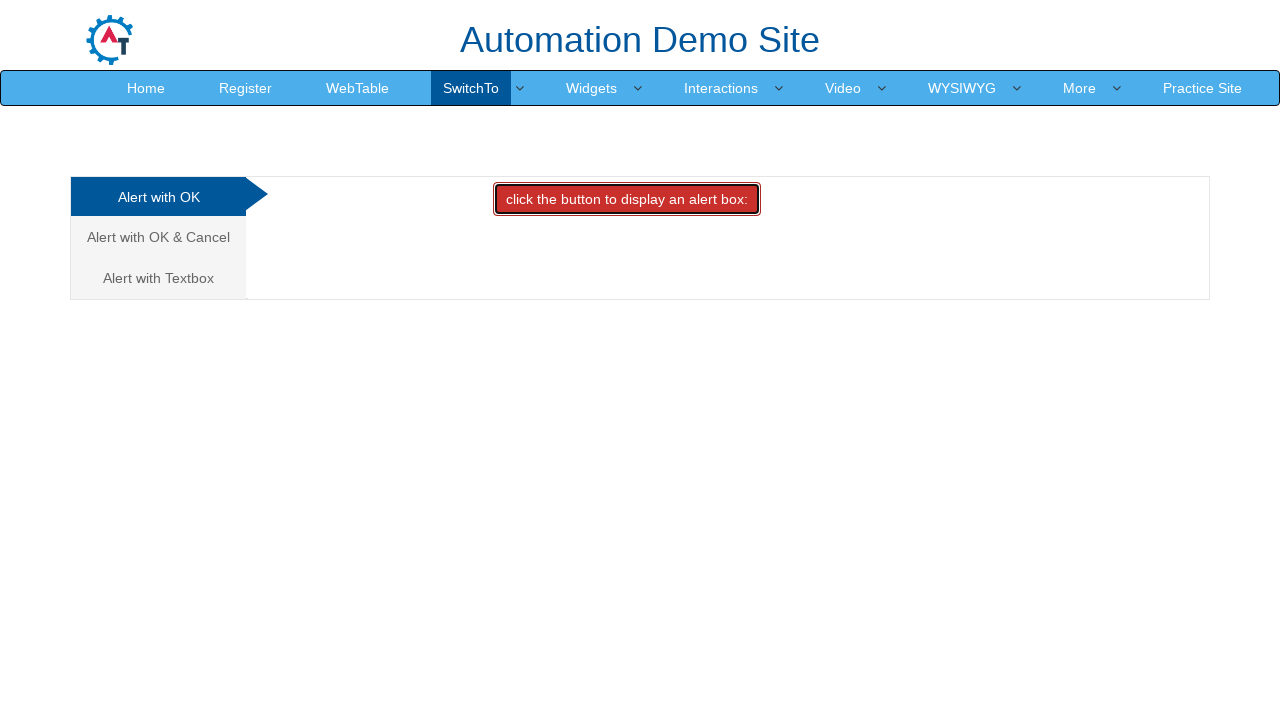

Set up dialog handler to accept alerts
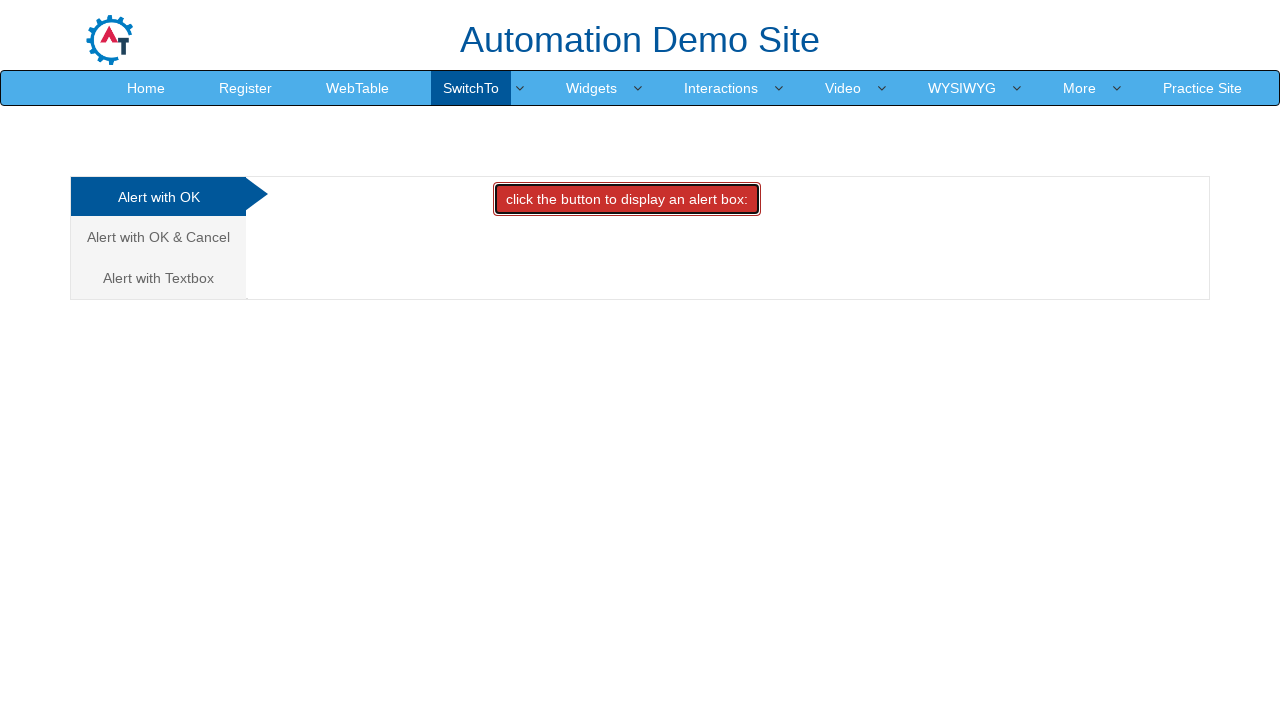

Waited 1 second for alert to be processed
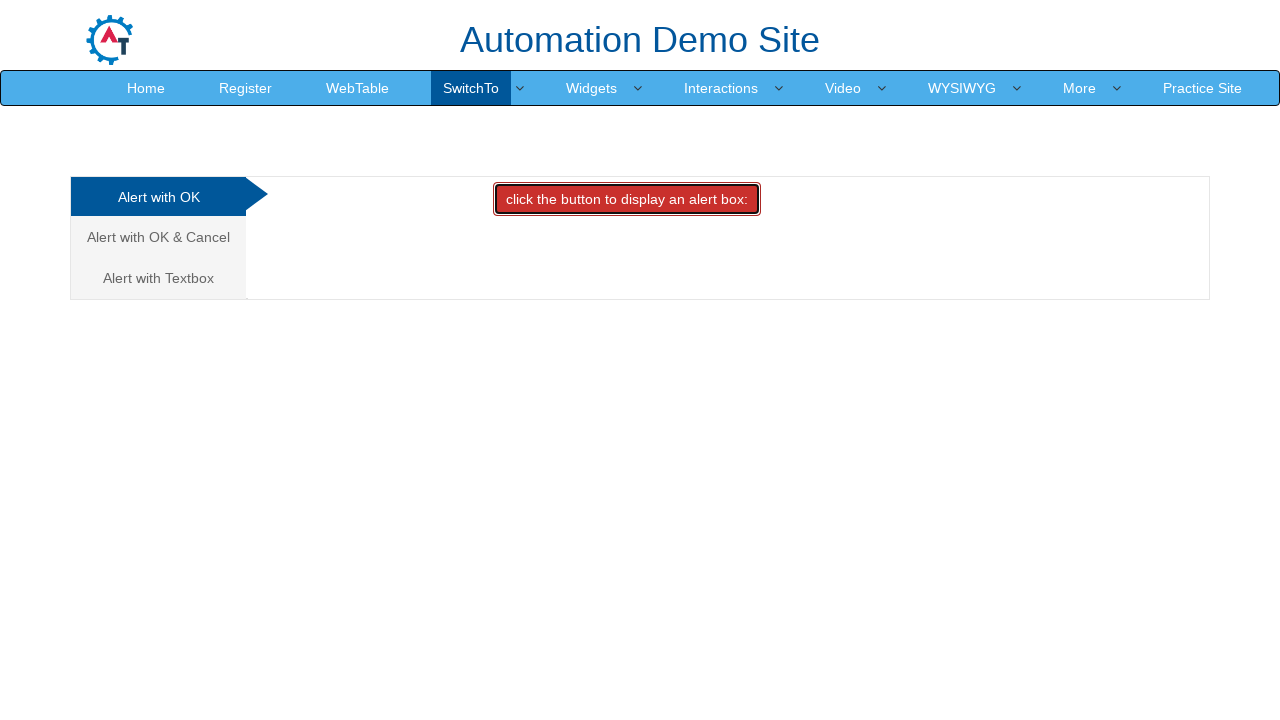

Clicked on 'Alert with OK & Cancel' tab at (158, 237) on a:text('Alert with OK & Cancel ')
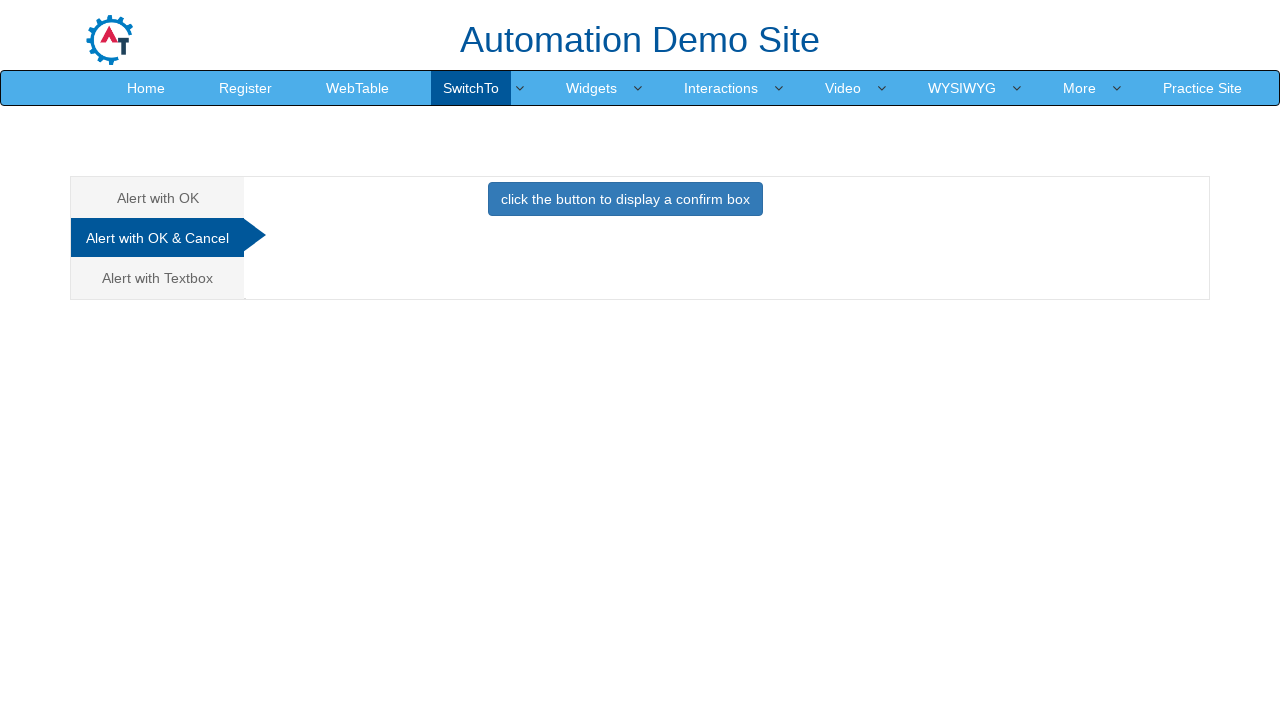

Clicked button to trigger confirm dialog at (625, 199) on button.btn.btn-primary
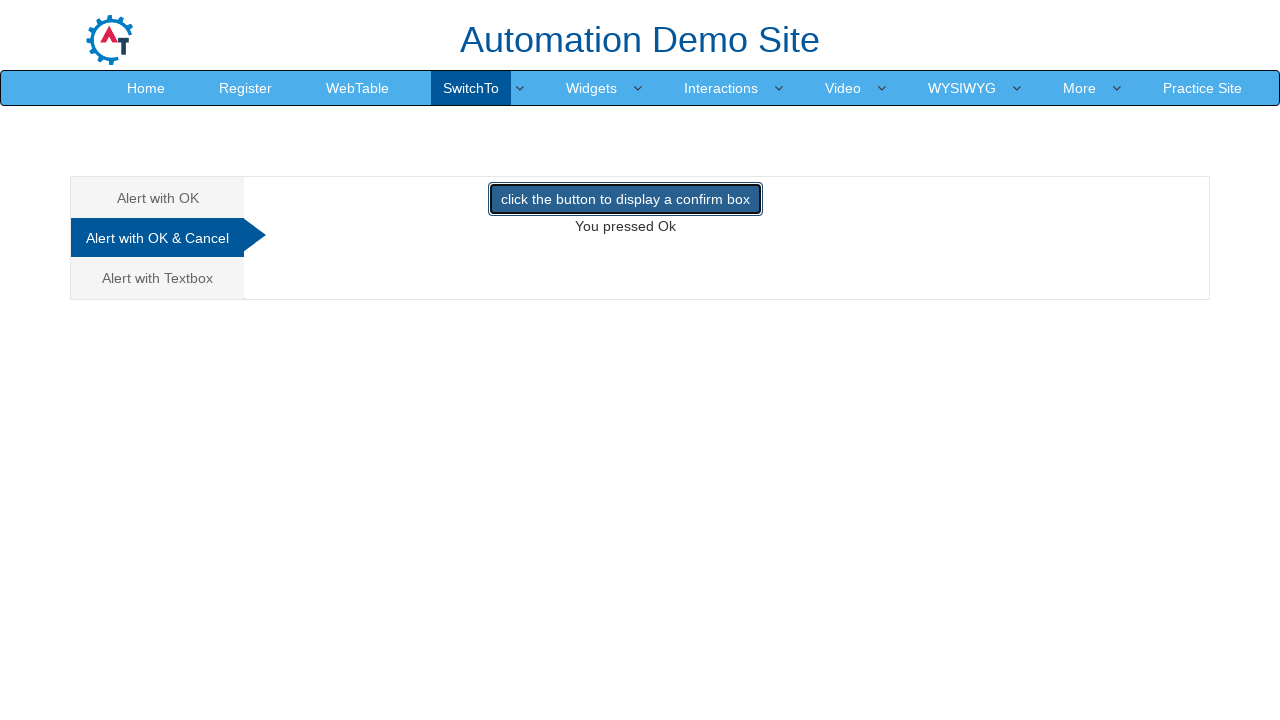

Set up dialog handler to dismiss alerts
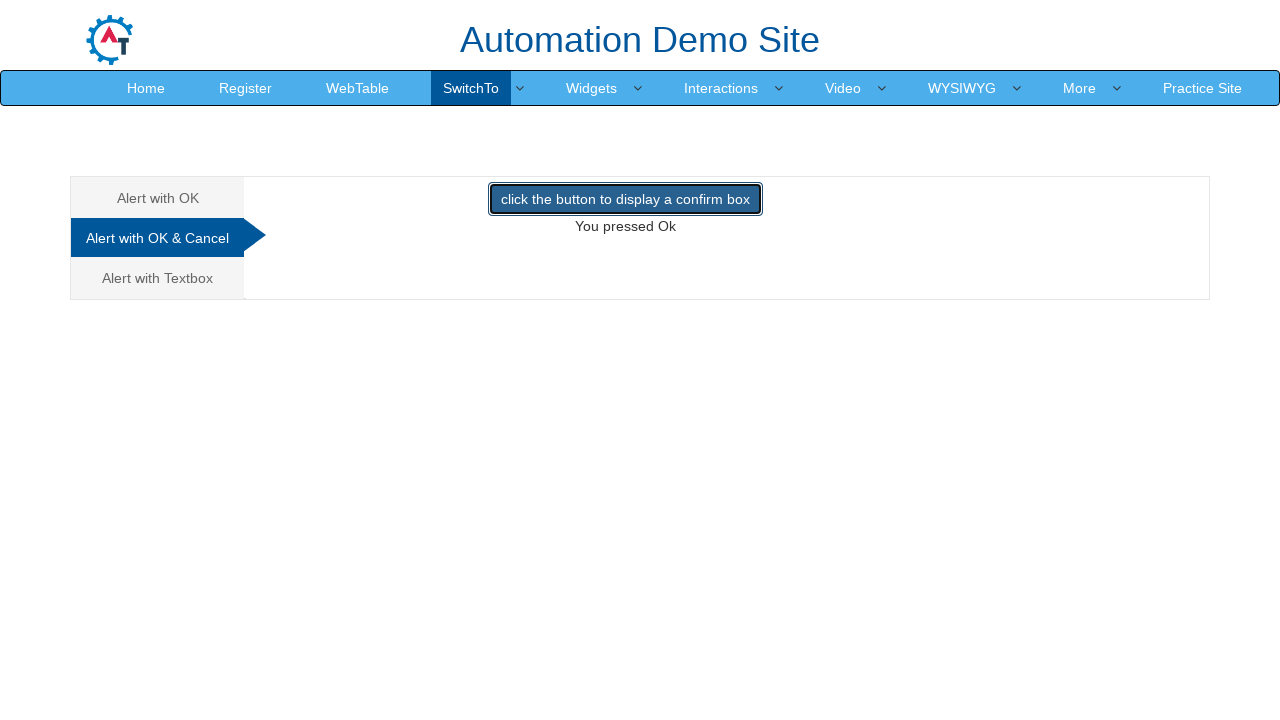

Waited 1 second for confirm dialog to be processed
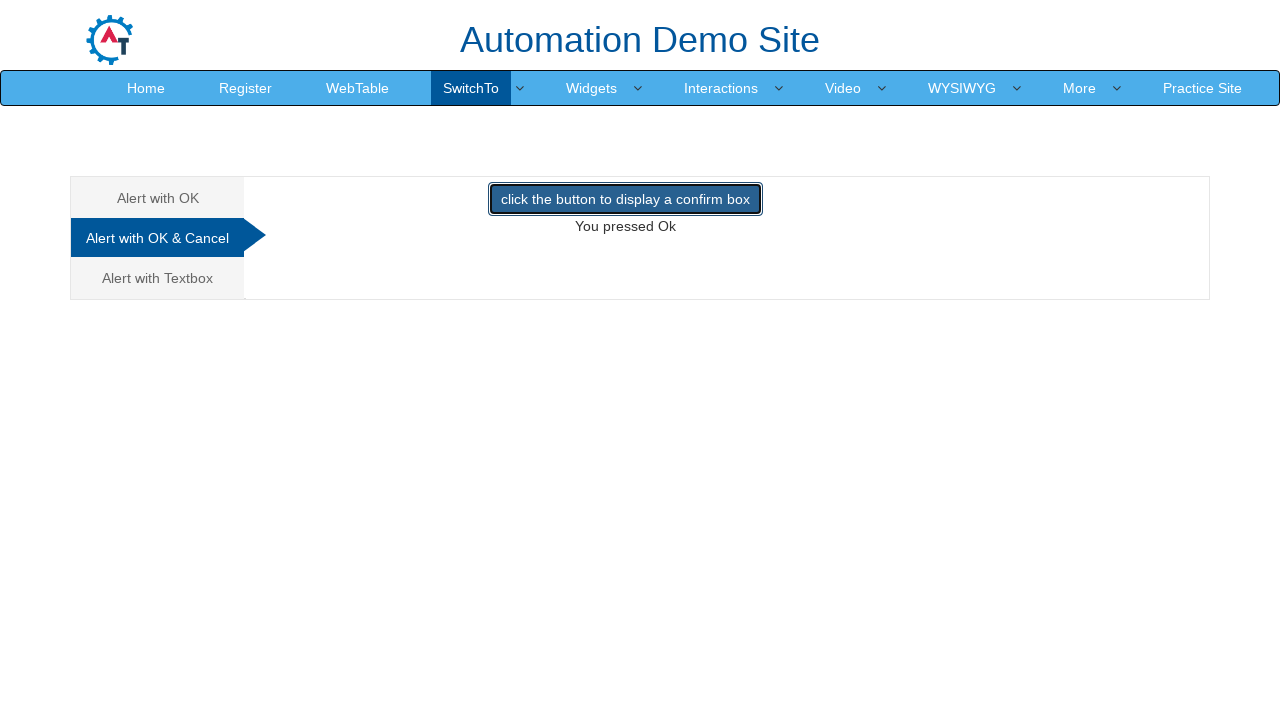

Clicked on 'Alert with Textbox' tab at (158, 278) on a:text('Alert with Textbox ')
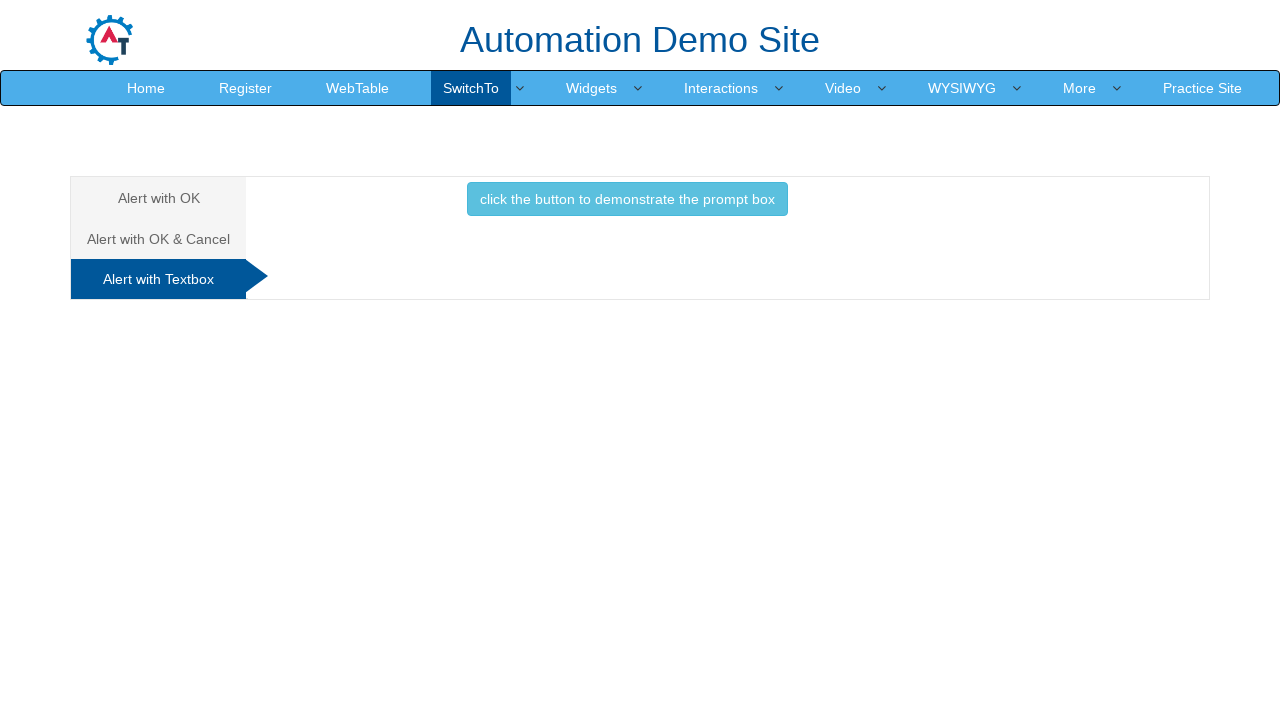

Clicked button to trigger prompt dialog at (627, 199) on button.btn.btn-info
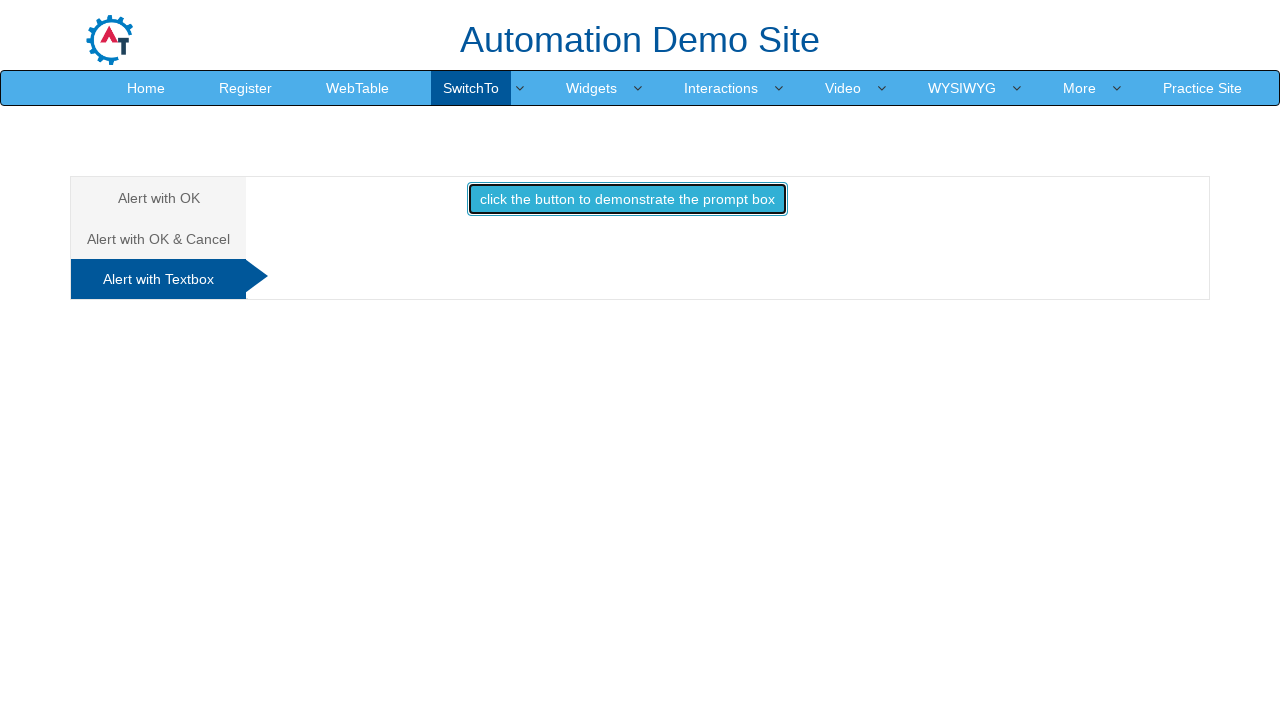

Set up dialog handler to accept prompt and enter text 'ALL'
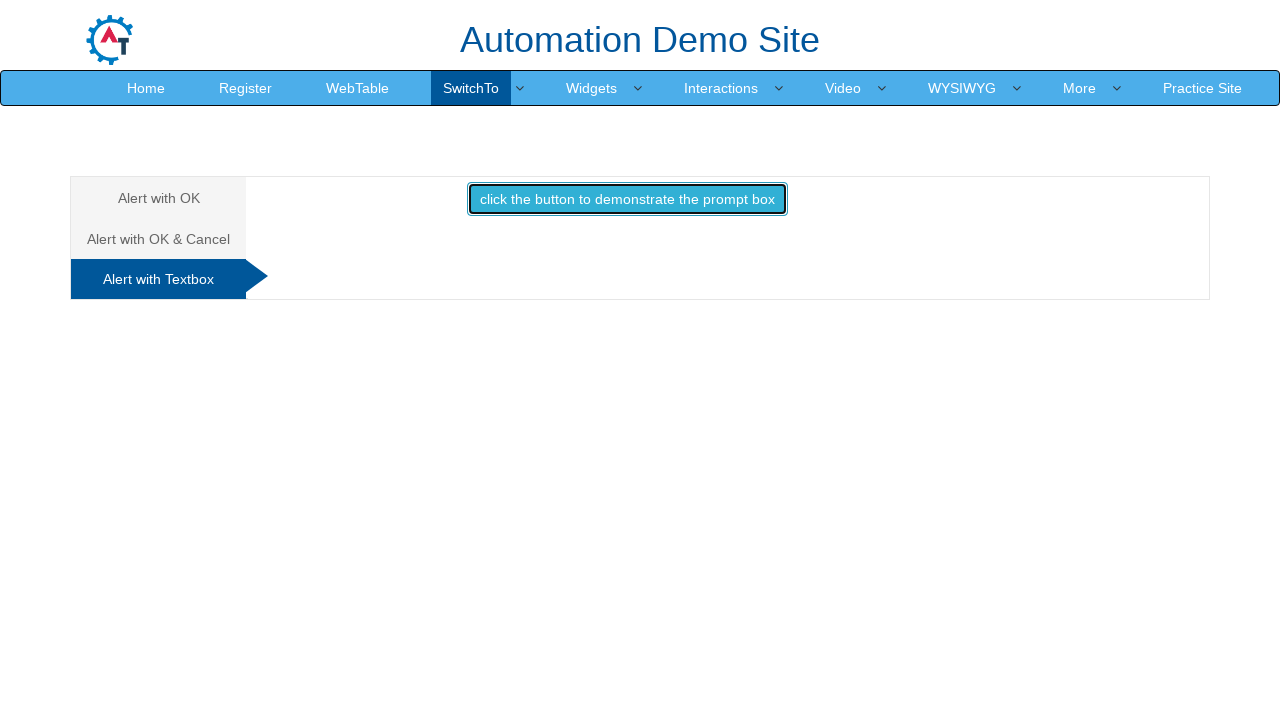

Waited 1 second for prompt dialog to be processed
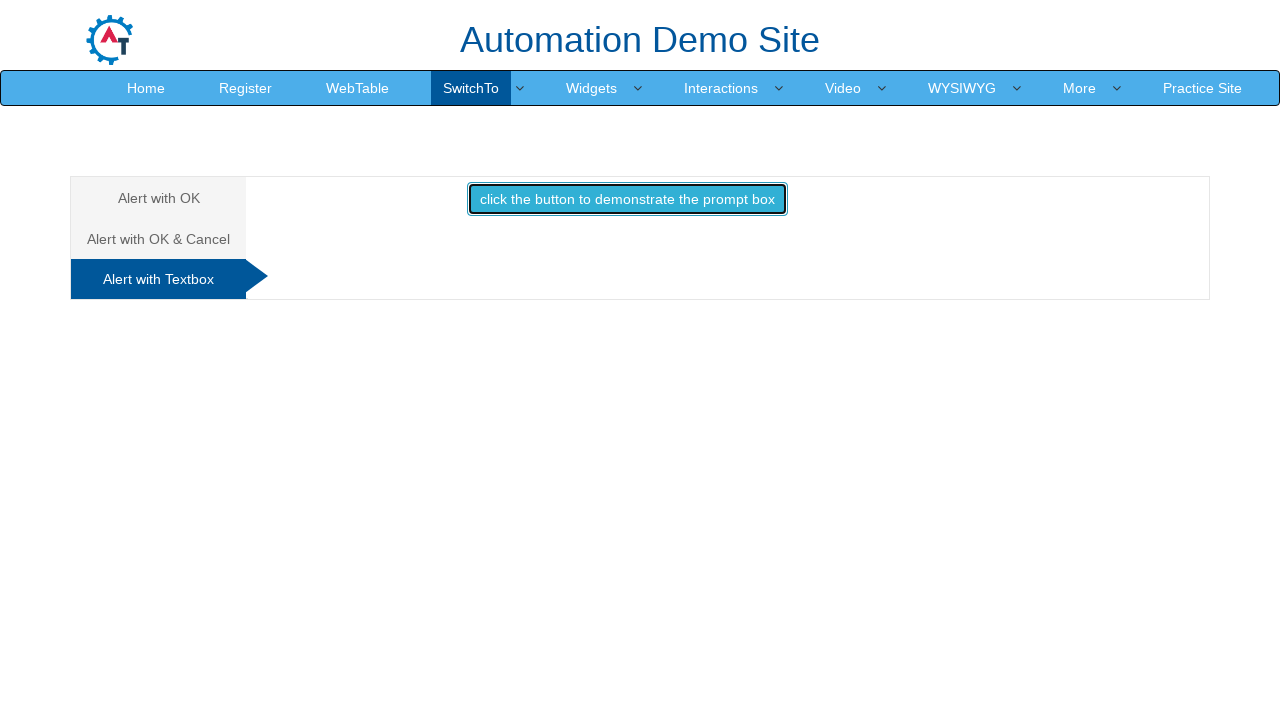

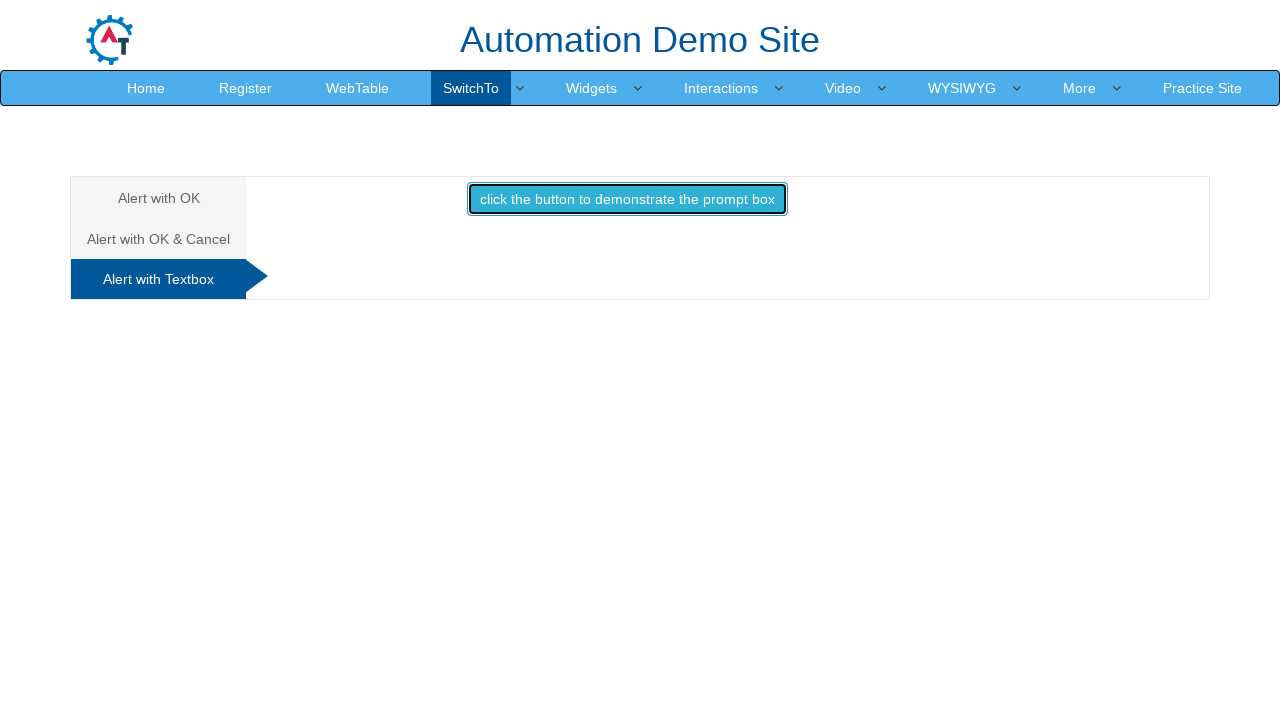